Clicks the second checkbox to uncheck it and verifies it becomes unchecked

Starting URL: http://the-internet.herokuapp.com/checkboxes

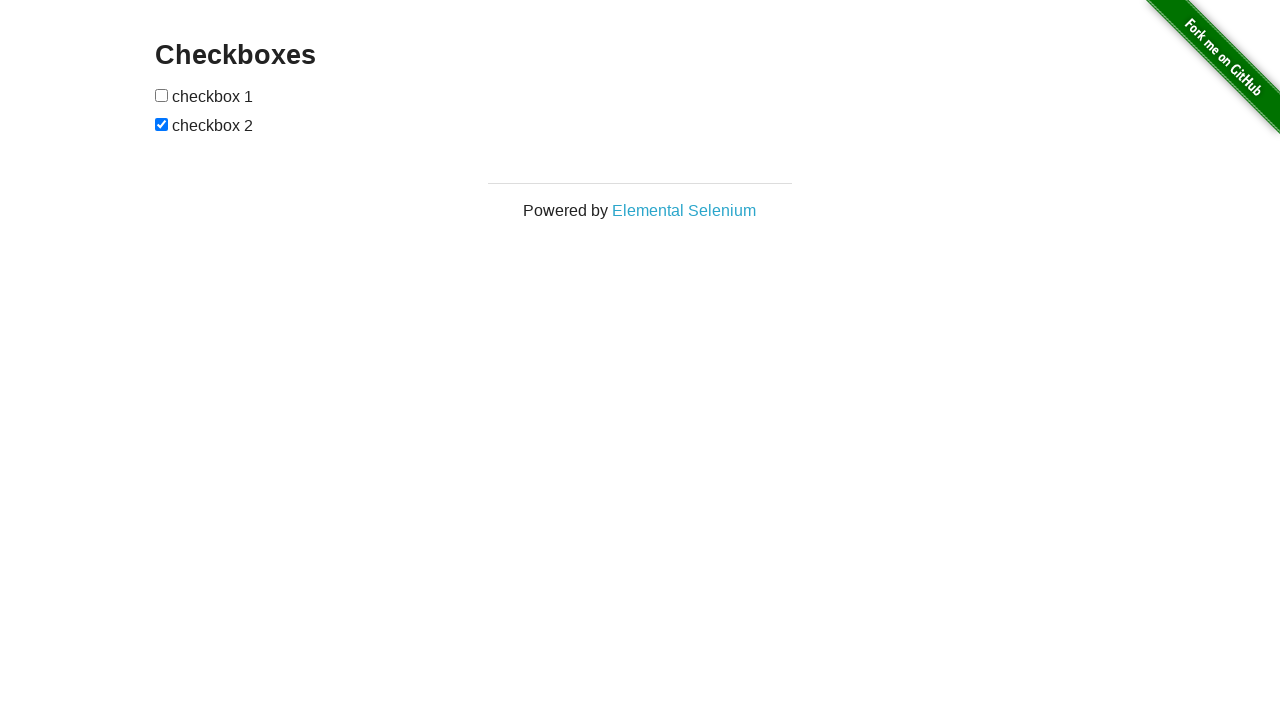

Located the second checkbox element
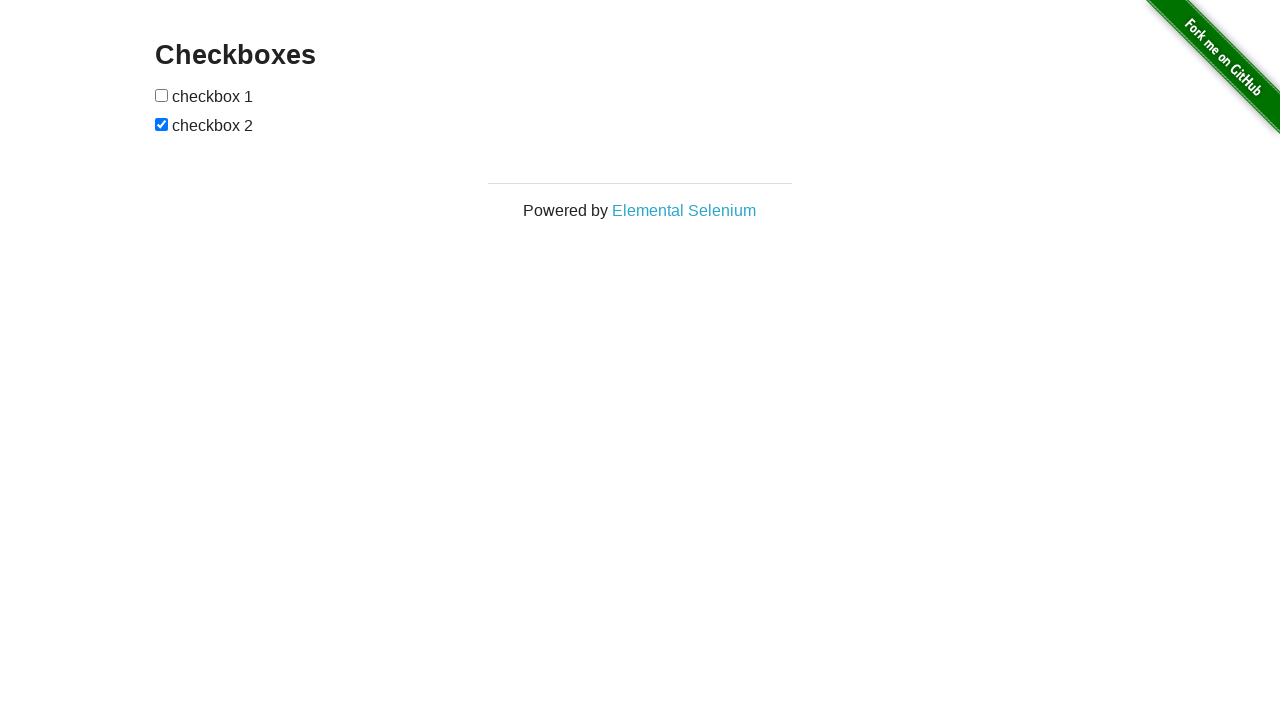

Clicked the second checkbox to uncheck it at (162, 124) on xpath=//input[2]
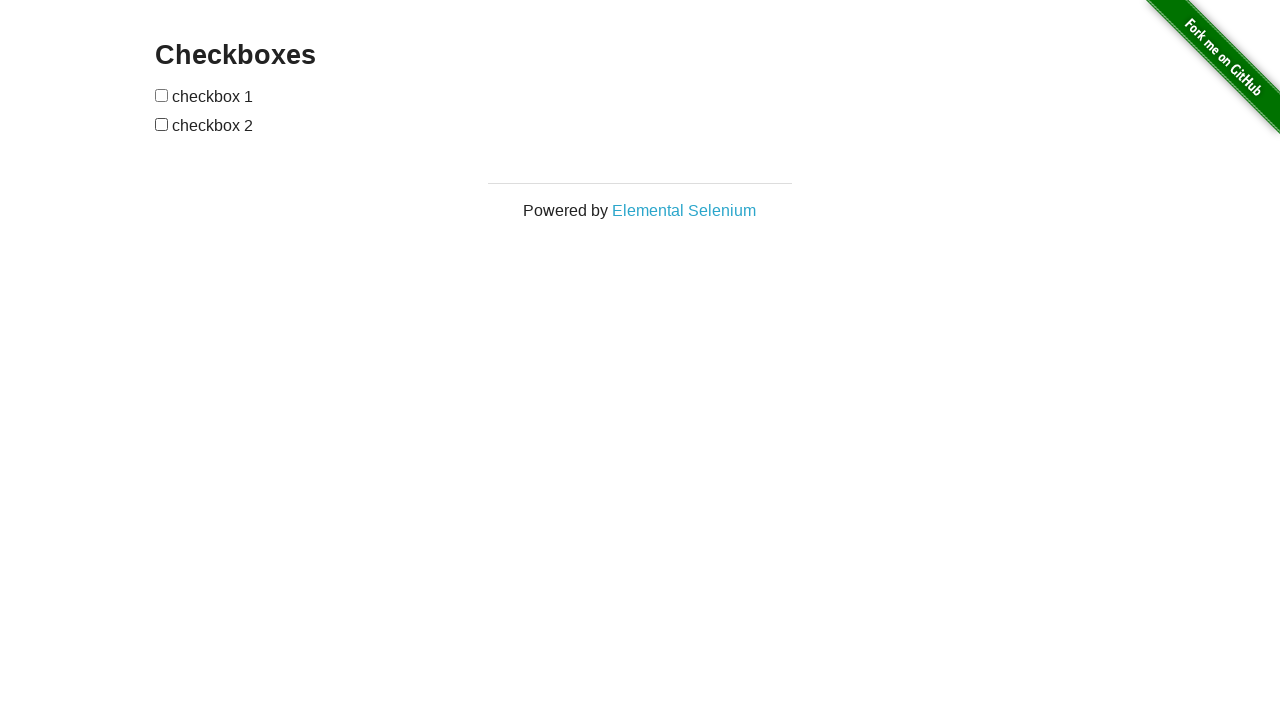

Verified that the second checkbox is now unchecked
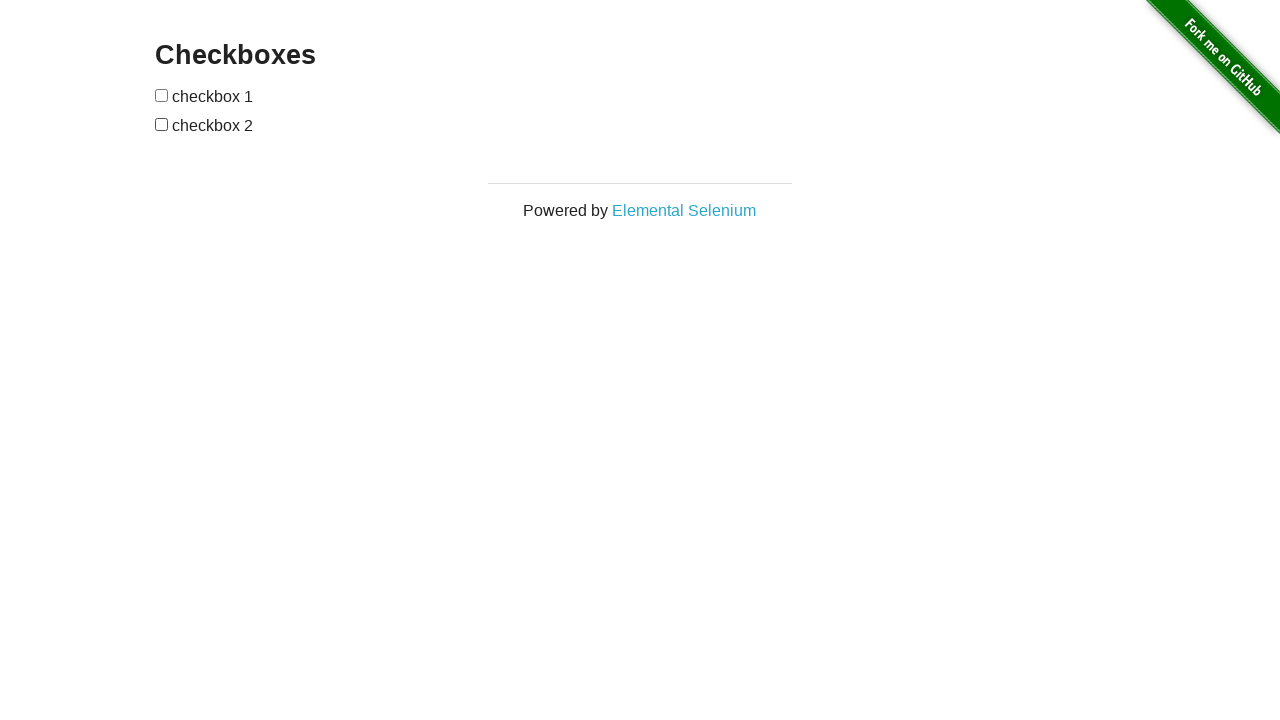

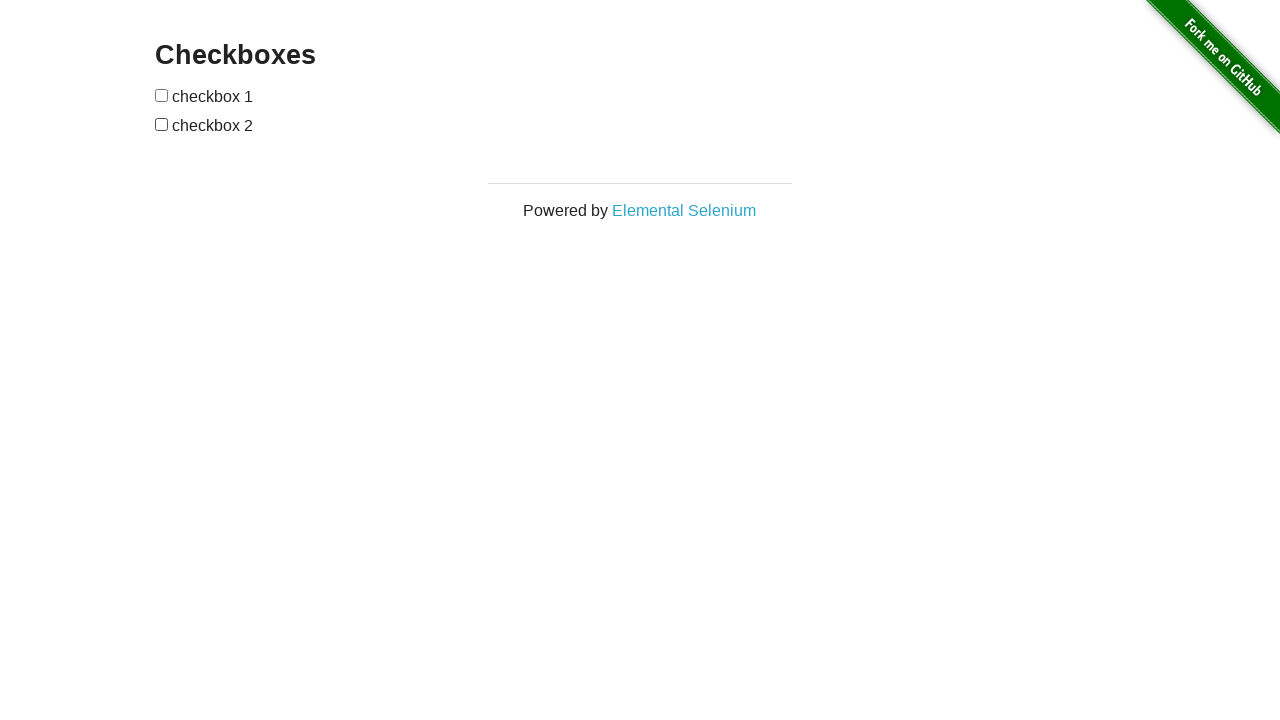